Tests that the Custom subdomain page loads and displays a visitorId in the pre element

Starting URL: https://experiments.martinmakarsky.com/fingerprint-pro-full-subdomain

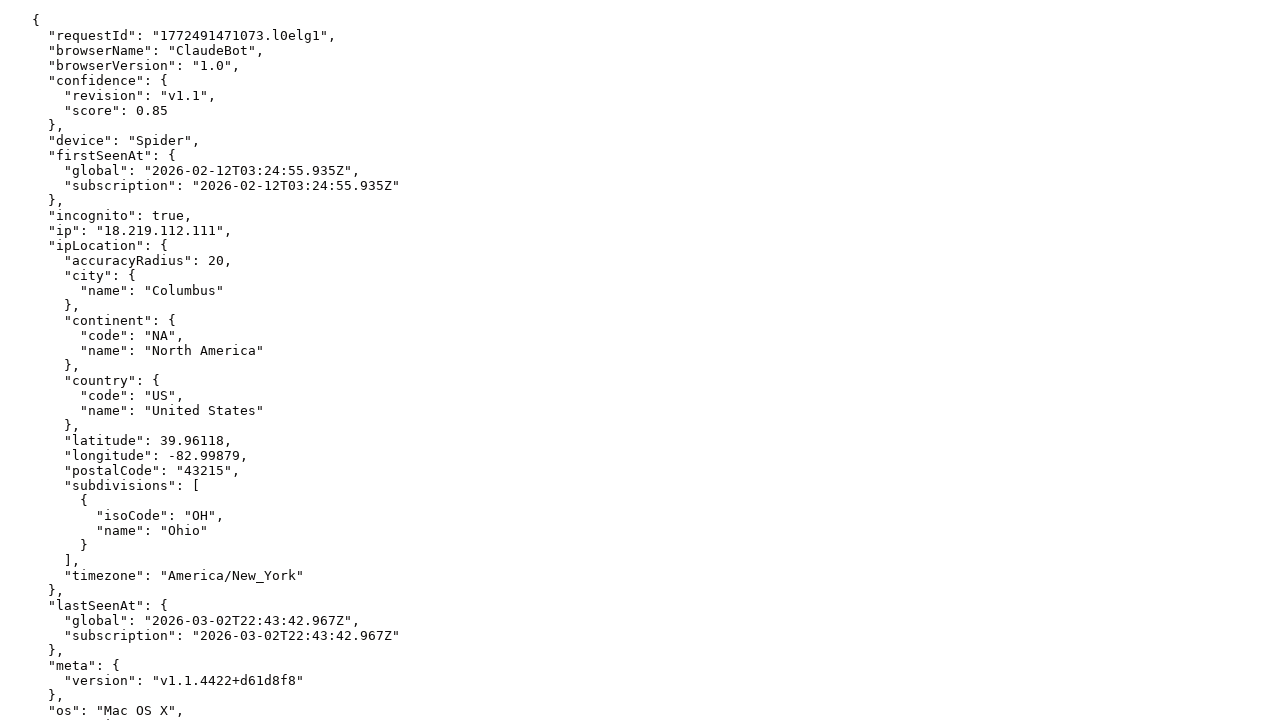

Navigated to Custom subdomain page
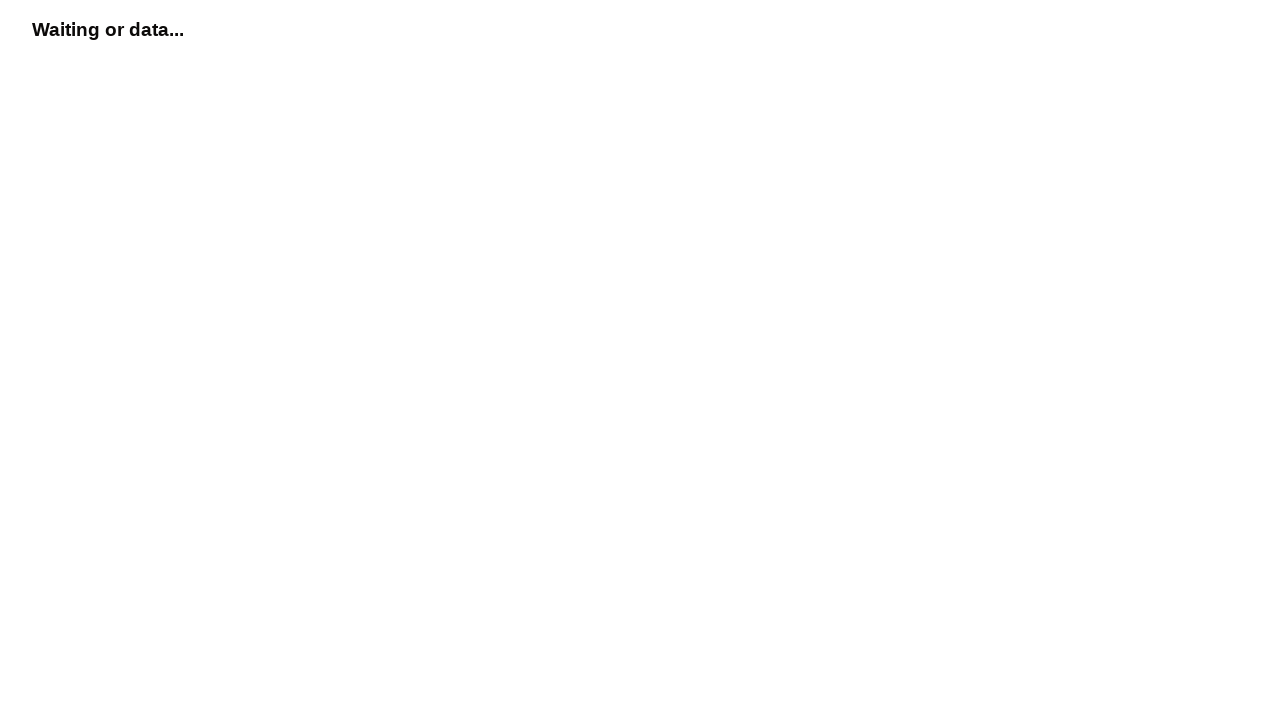

Pre element with visitor data loaded
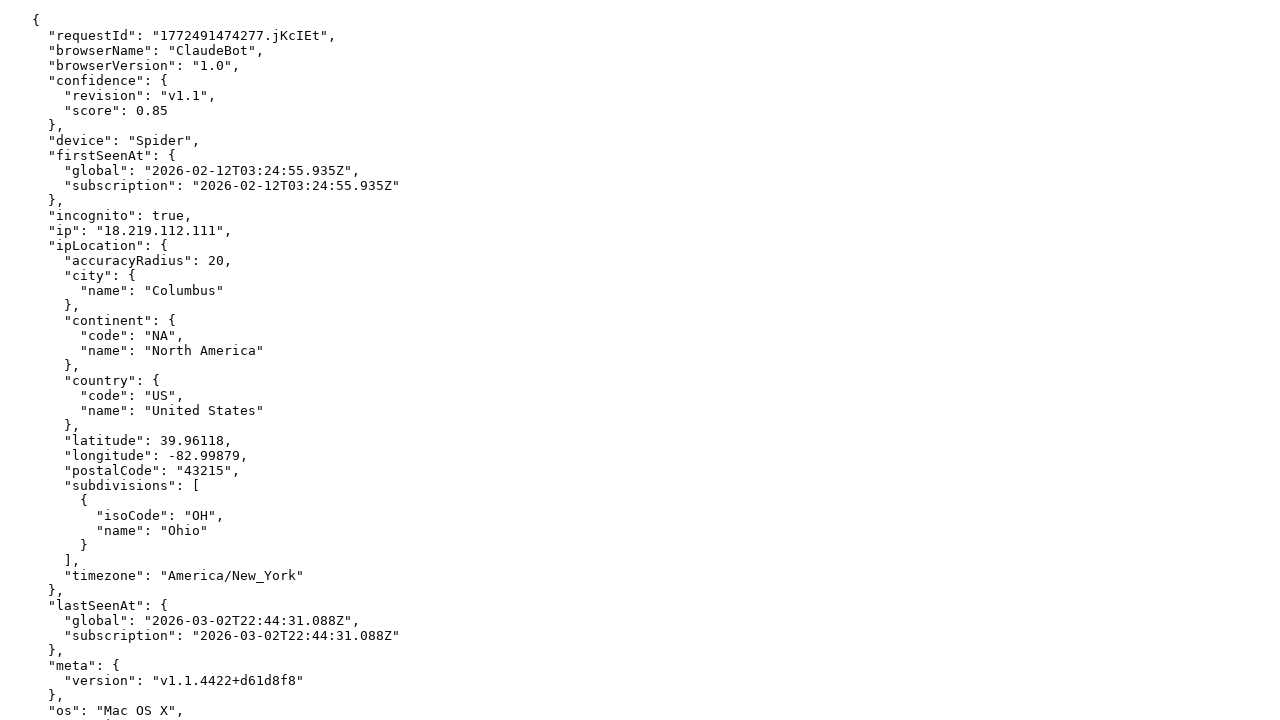

Extracted visitorId from pre element: {
  "requestId": "1772491474277.jKcIEt",
  "browserName": "ClaudeBot",
  "browserVersion": "1.0",
  "confidence": {
    "revision": "v1.1",
    "score": 0.85
  },
  "device": "Spider",
  "firstSeenAt": {
    "global": "2026-02-12T03:24:55.935Z",
    "subscription": "2026-02-12T03:24:55.935Z"
  },
  "incognito": true,
  "ip": "18.219.112.111",
  "ipLocation": {
    "accuracyRadius": 20,
    "city": {
      "name": "Columbus"
    },
    "continent": {
      "code": "NA",
      "name": "North America"
    },
    "country": {
      "code": "US",
      "name": "United States"
    },
    "latitude": 39.96118,
    "longitude": -82.99879,
    "postalCode": "43215",
    "subdivisions": [
      {
        "isoCode": "OH",
        "name": "Ohio"
      }
    ],
    "timezone": "America/New_York"
  },
  "lastSeenAt": {
    "global": "2026-03-02T22:44:31.088Z",
    "subscription": "2026-03-02T22:44:31.088Z"
  },
  "meta": {
    "version": "v1.1.4422+d61d8f8"
  },
  "os": "Mac OS X",
  "osVersion": "10.15.7",
  "supplementaryIds": {
    "highRecall": {
      "firstSeenAt": {
        "global": "2026-02-12T03:24:55.935Z",
        "subscription": "2026-02-12T03:24:55.935Z"
      },
      "lastSeenAt": {
        "global": "2026-03-02T22:44:31.088Z",
        "subscription": "2026-03-02T22:44:31.088Z"
      },
      "visitorFound": true,
      "visitorId": "bX6KihuSb4lMvXB8NxK44J_hr"
    },
    "standard": {
      "confidence": {
        "revision": "v1.1",
        "score": 0.85
      },
      "firstSeenAt": {
        "global": "2026-02-12T03:24:55.935Z",
        "subscription": "2026-02-12T03:24:55.935Z"
      },
      "lastSeenAt": {
        "global": "2026-03-02T22:44:31.088Z",
        "subscription": "2026-03-02T22:44:31.088Z"
      },
      "visitorFound": true,
      "visitorId": "VggOZ0TtlqqriietQ15l"
    }
  },
  "visitorFound": true,
  "visitorId": "VggOZ0TtlqqriietQ15l"
}
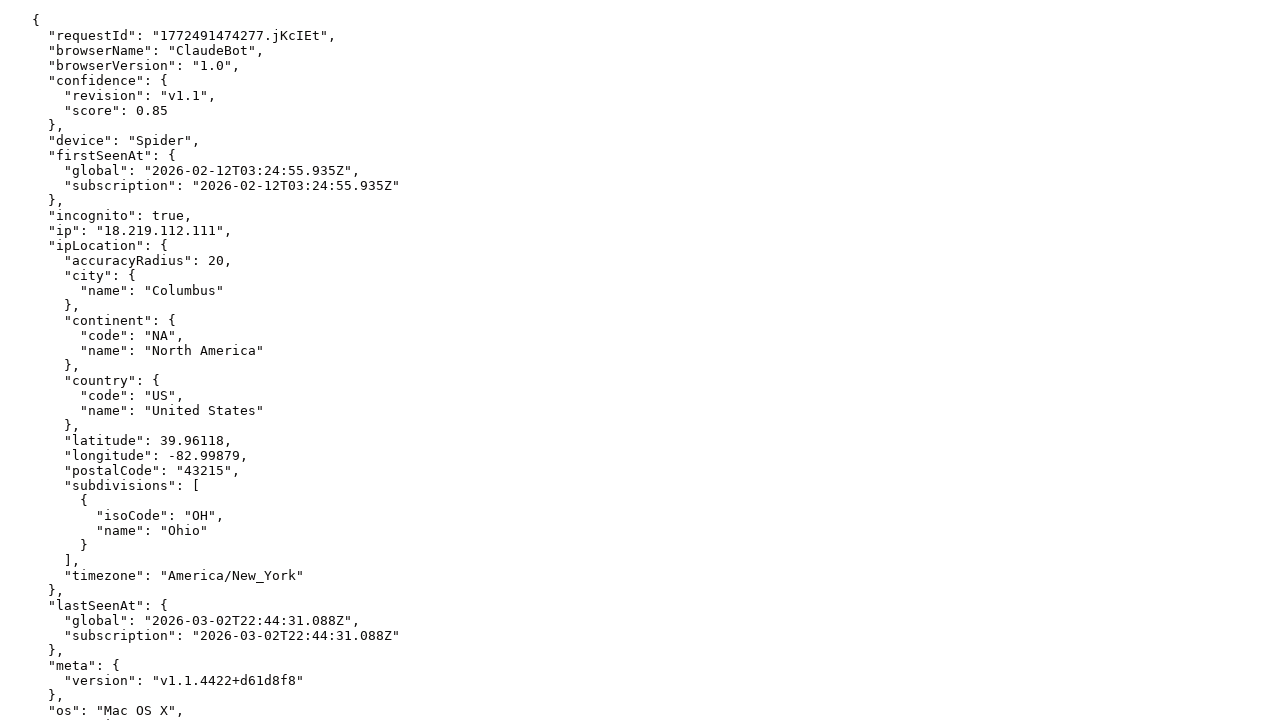

Verified visitorId is not empty
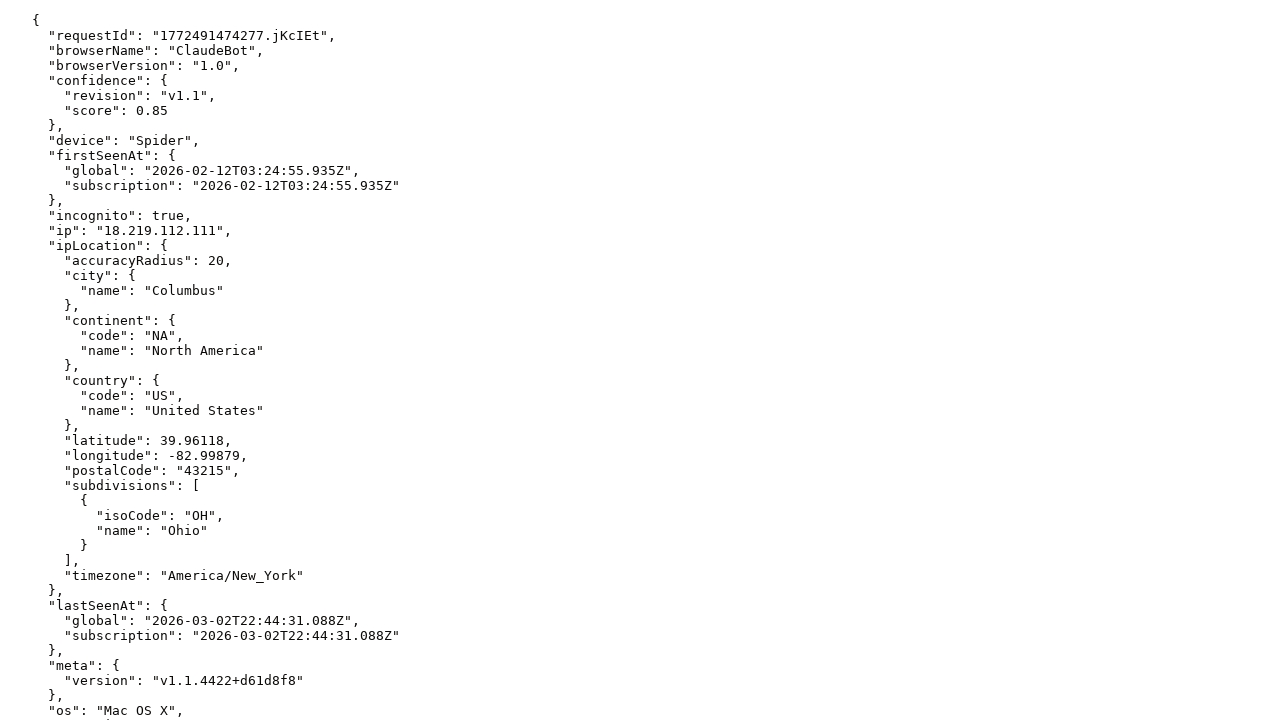

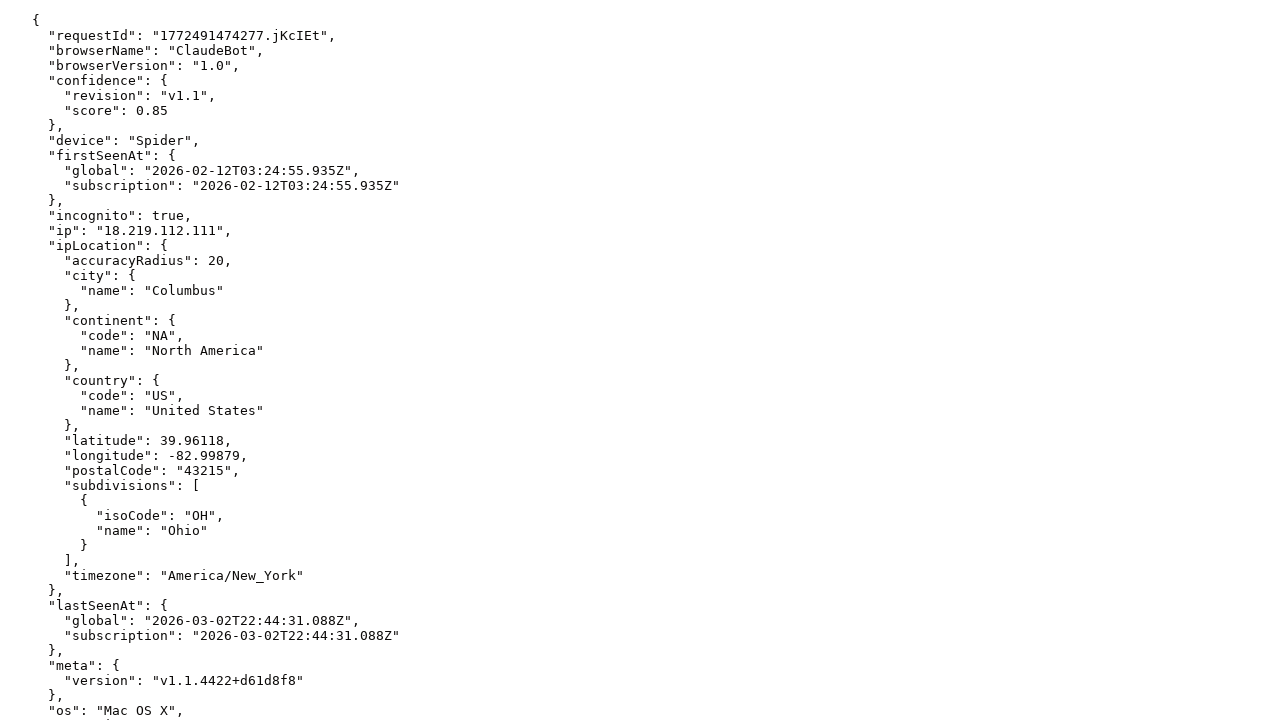